Navigates to RedBus website and waits for the page to load, monitoring console messages during the process.

Starting URL: https://www.redbus.in

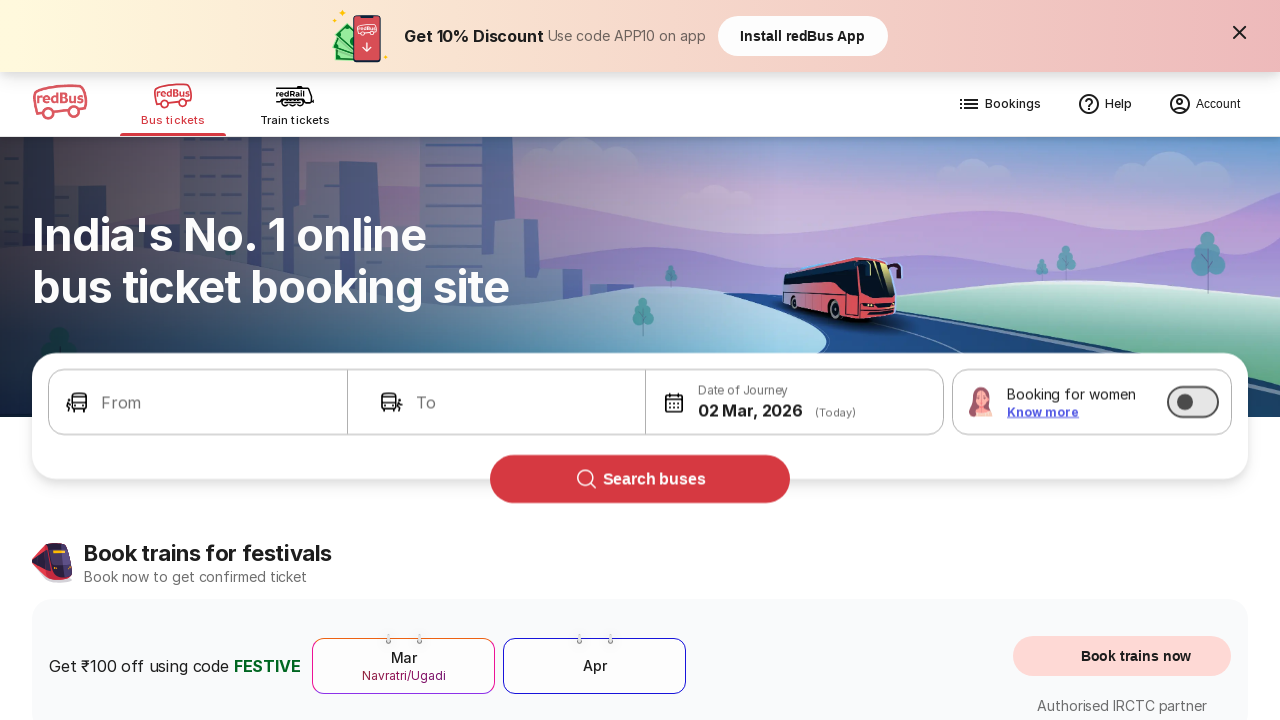

Set up console message listener to monitor all console messages
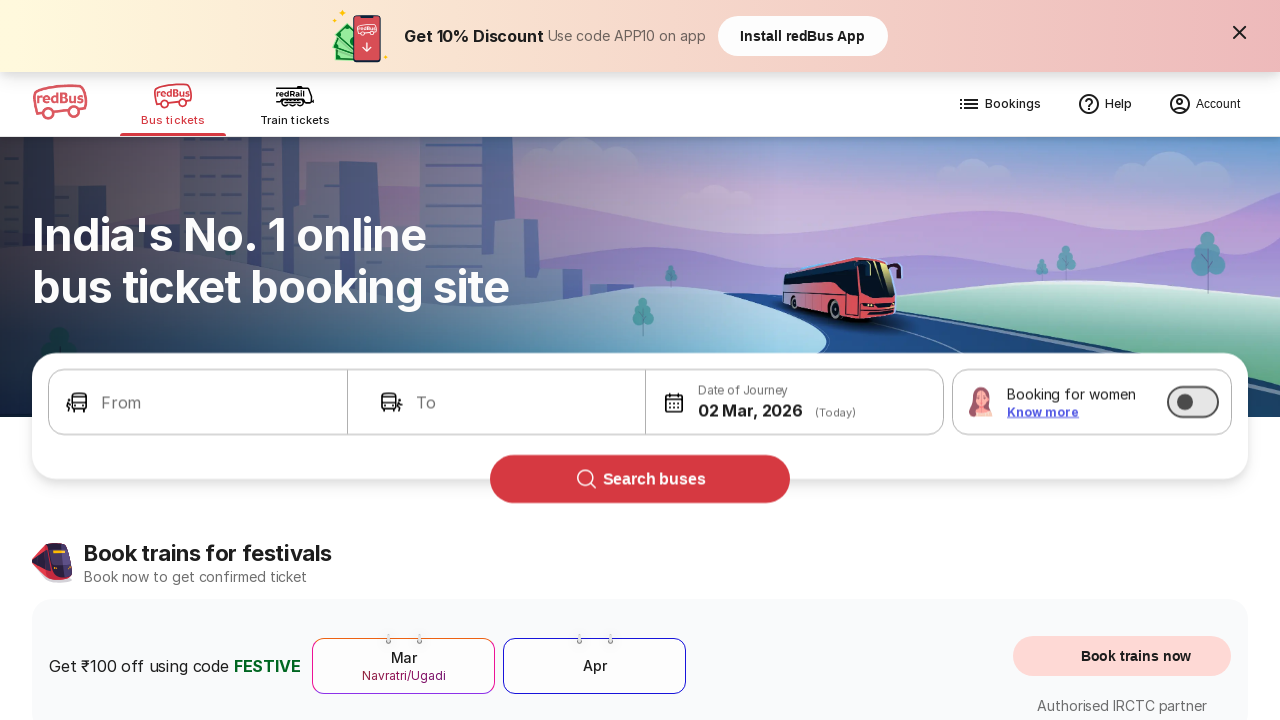

Waited 10 seconds for page content to fully load
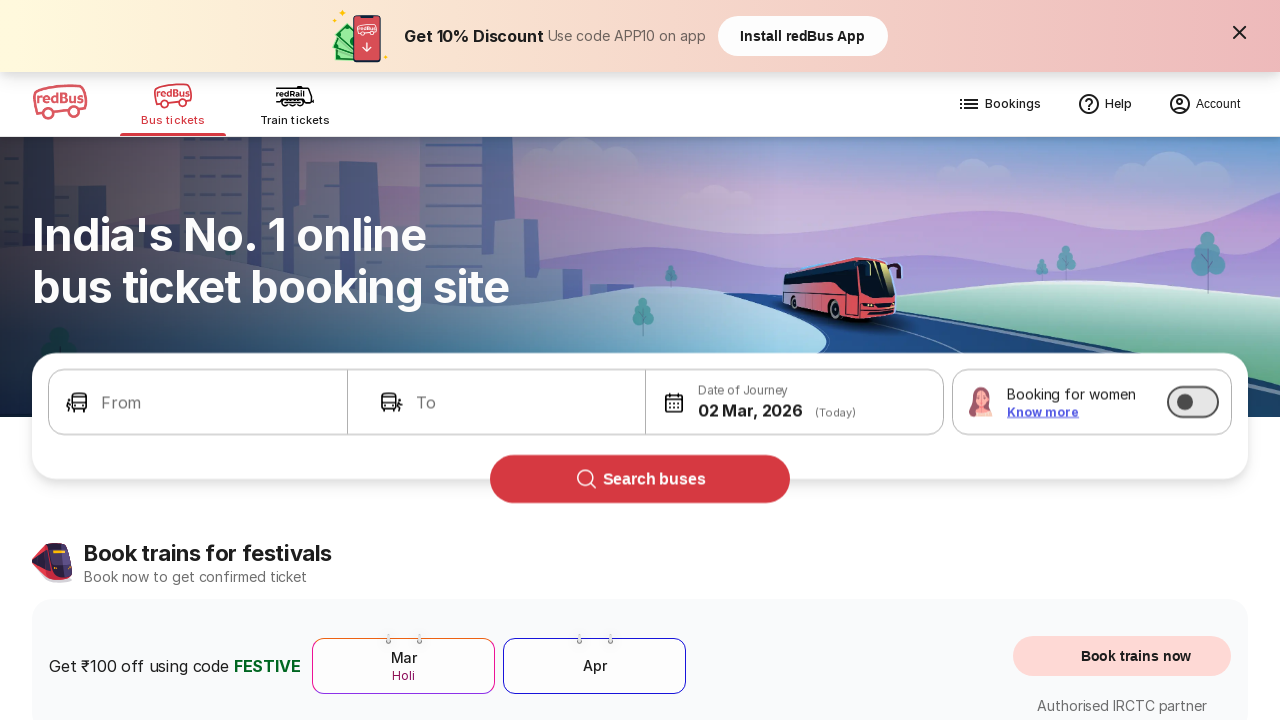

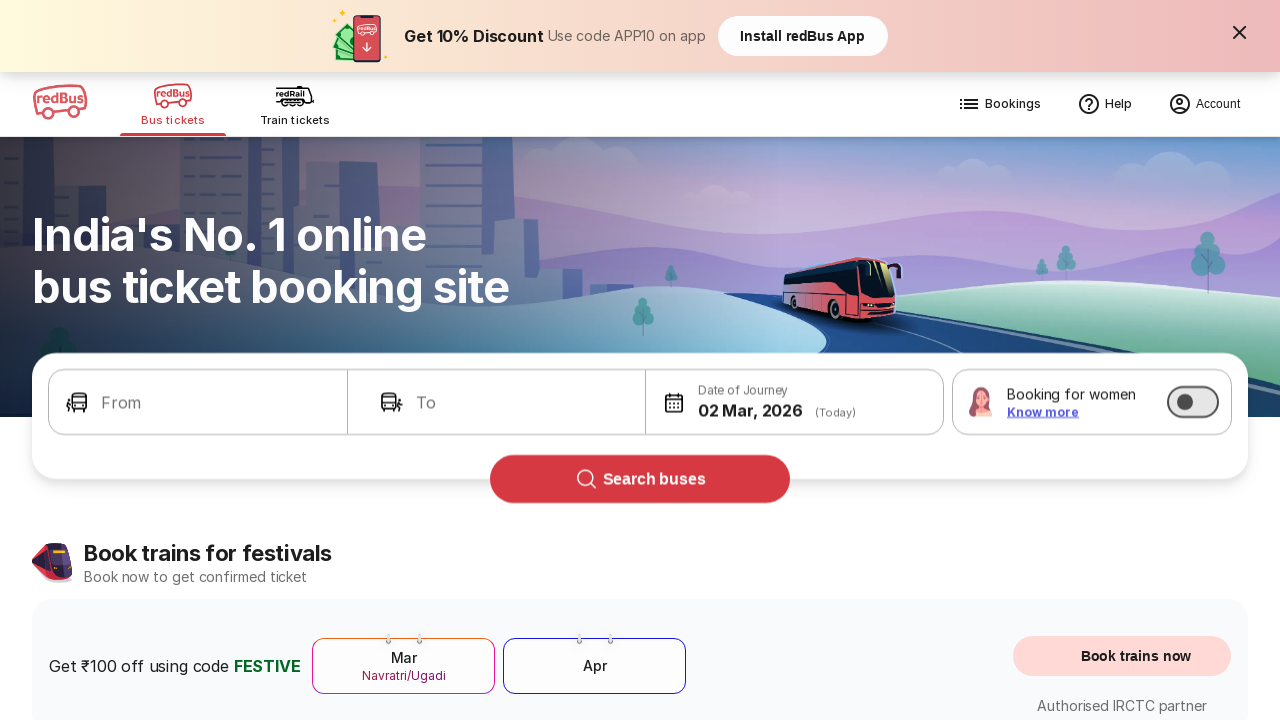